Tests slider interaction by moving the mouse to a specific offset on the slider element and clicking

Starting URL: https://demoqa.com/slider/

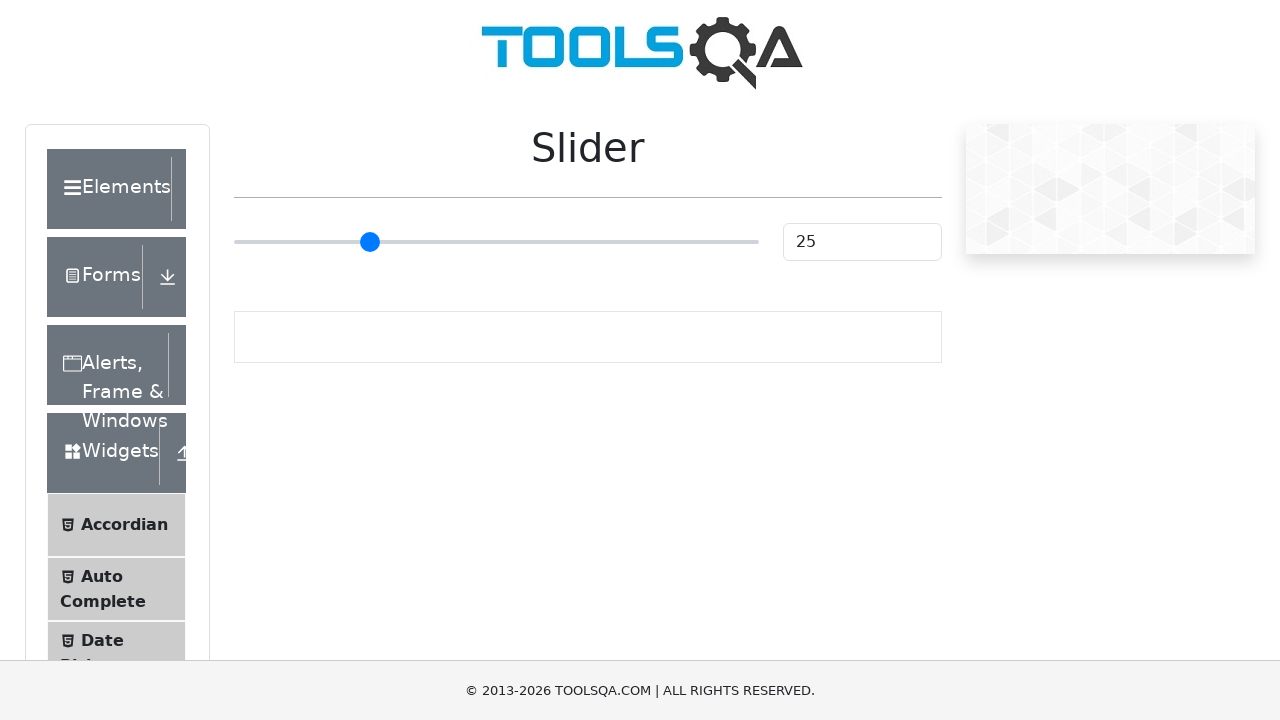

Waited for slider container to be visible
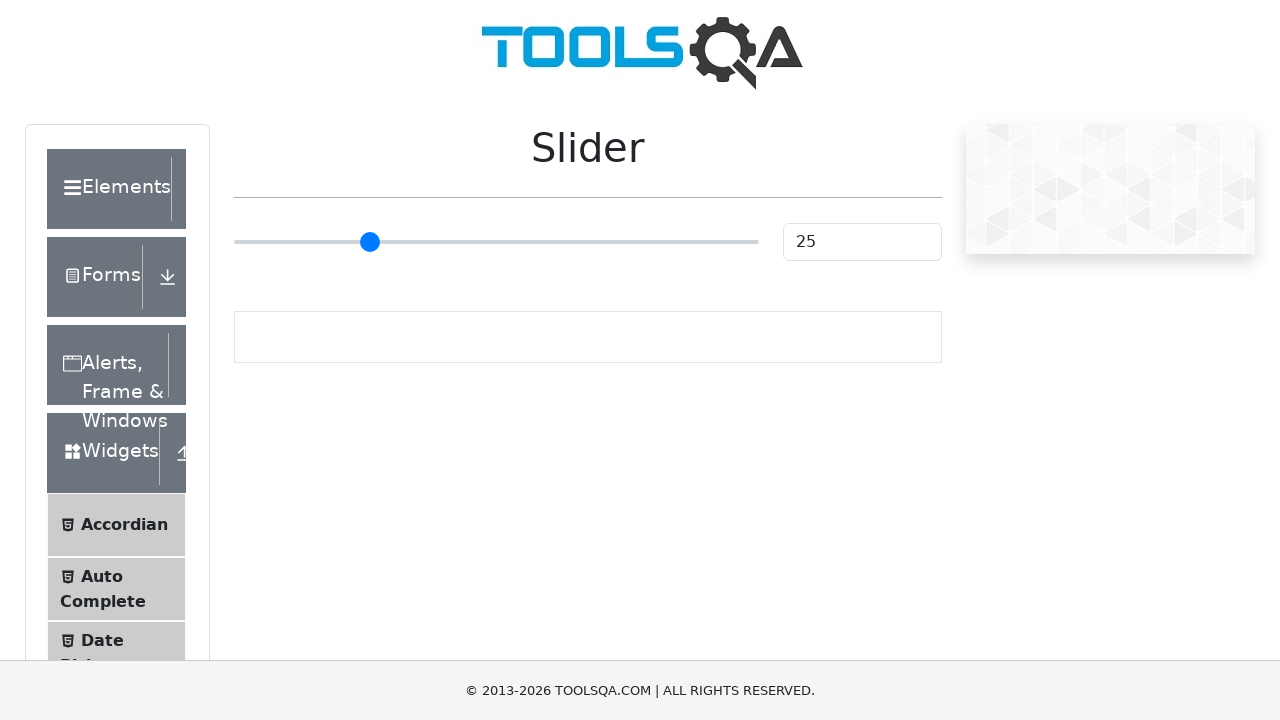

Located slider container element
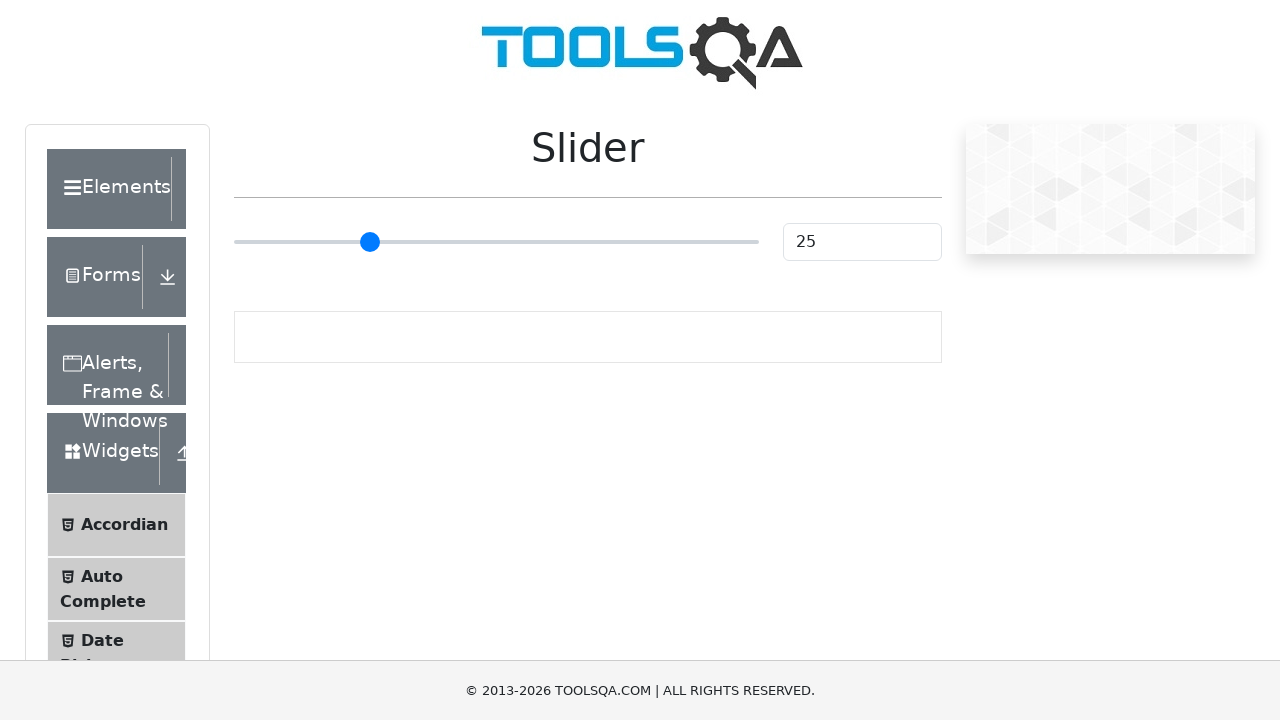

Retrieved slider bounding box coordinates
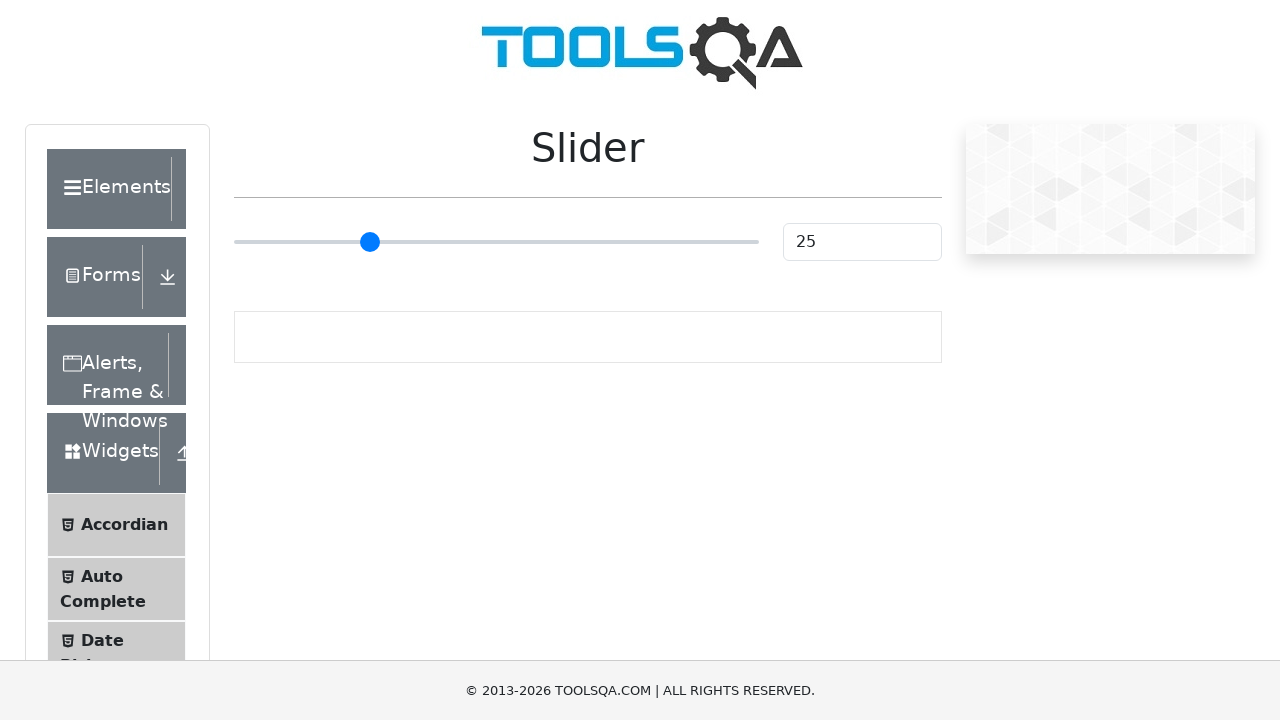

Moved mouse to slider at offset position (68 pixels from center) at (656, 242)
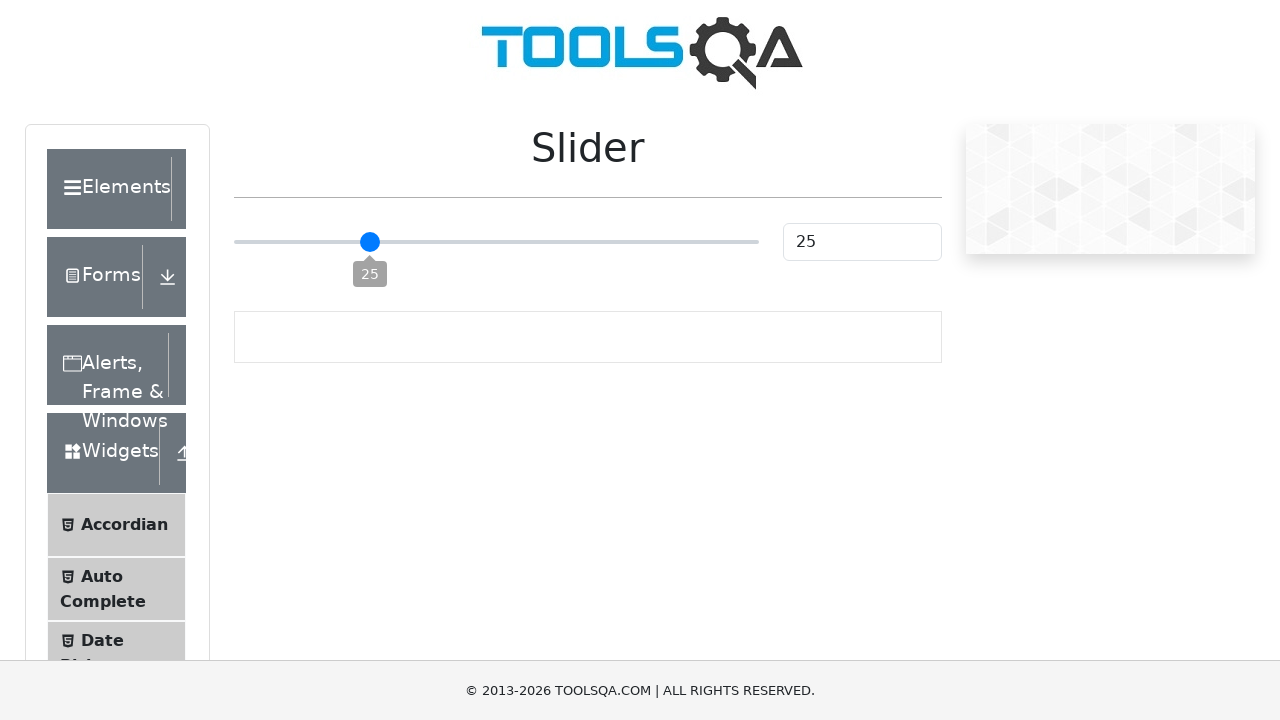

Clicked on slider at offset position at (656, 242)
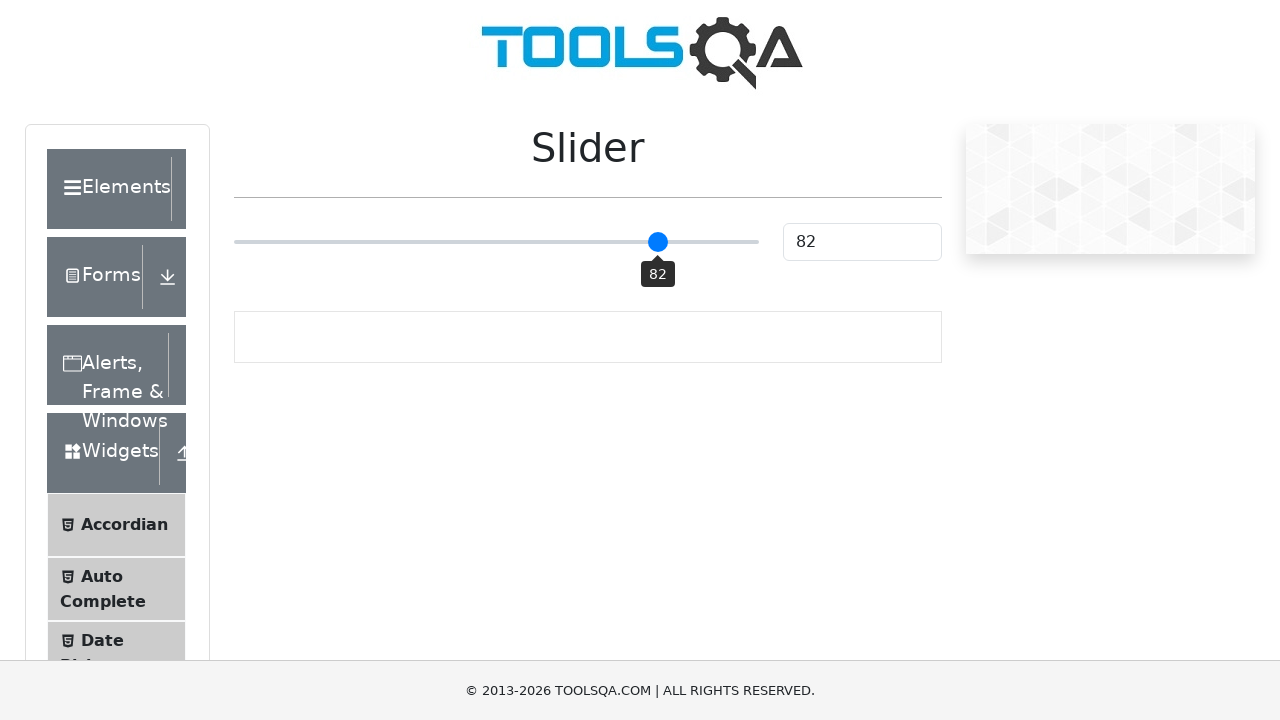

Waited 1 second to see slider interaction result
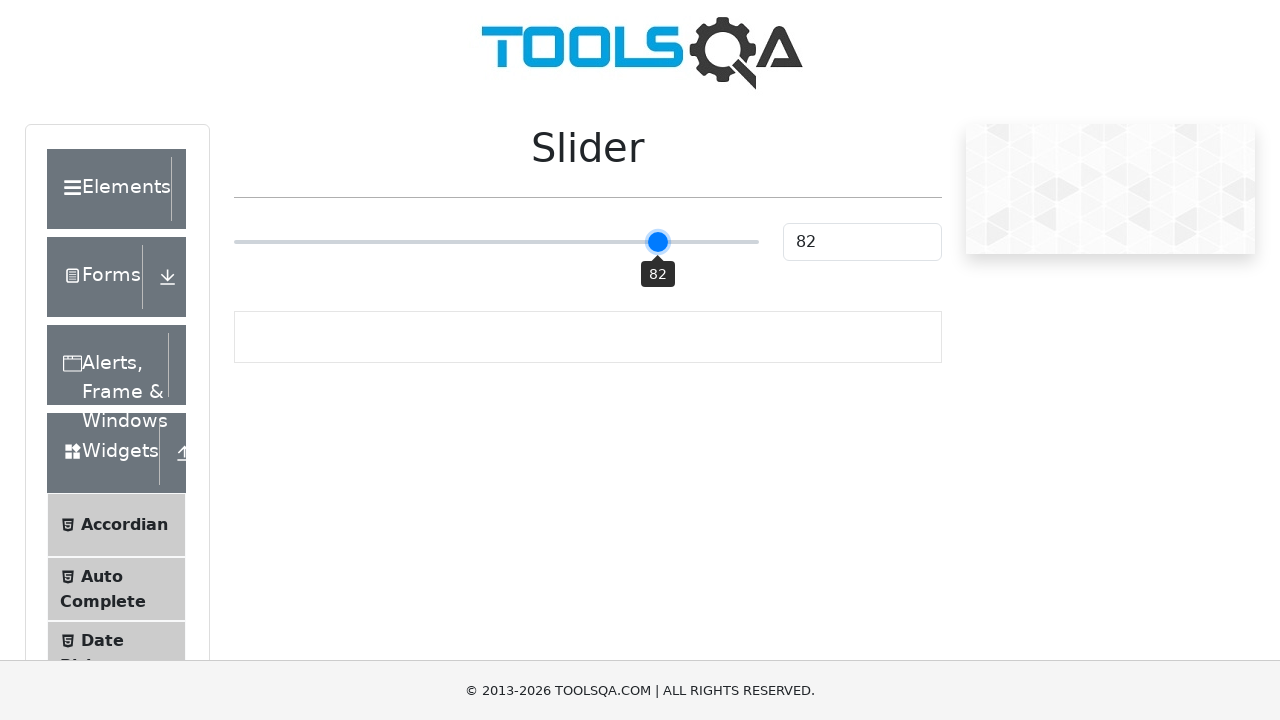

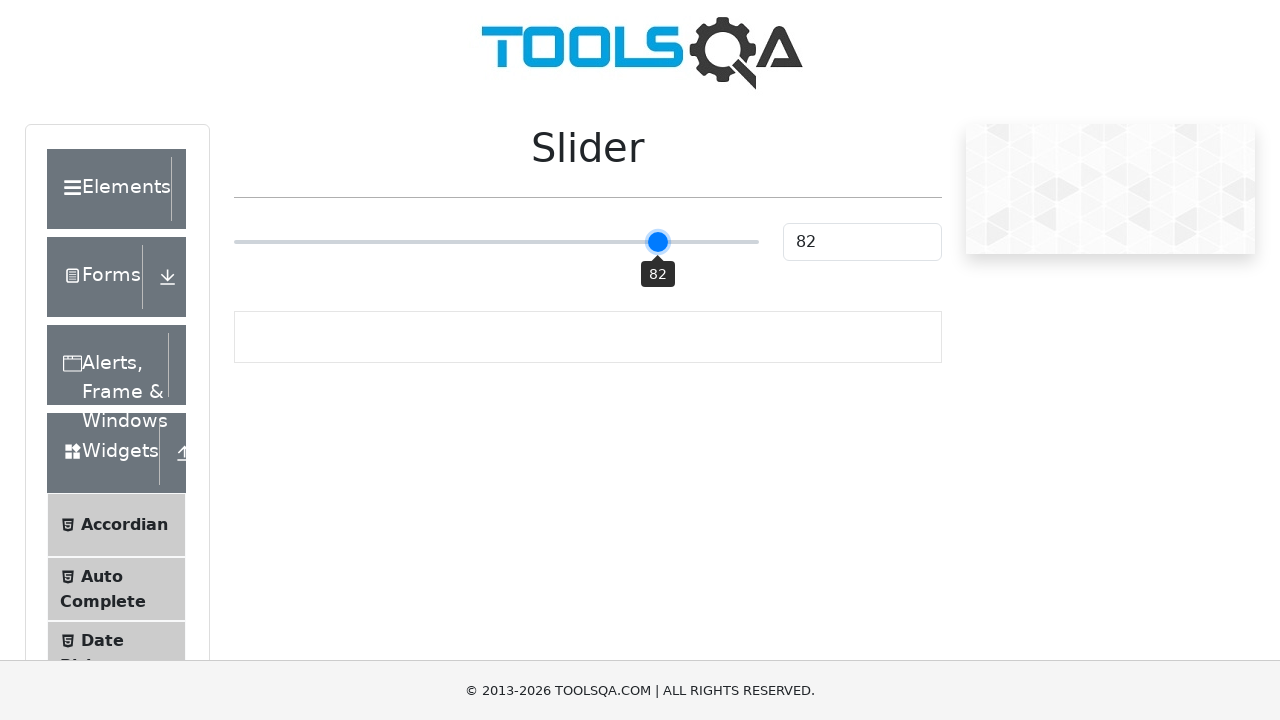